Tests hover functionality by hovering over an avatar image and verifying that the additional user information caption becomes visible.

Starting URL: http://the-internet.herokuapp.com/hovers

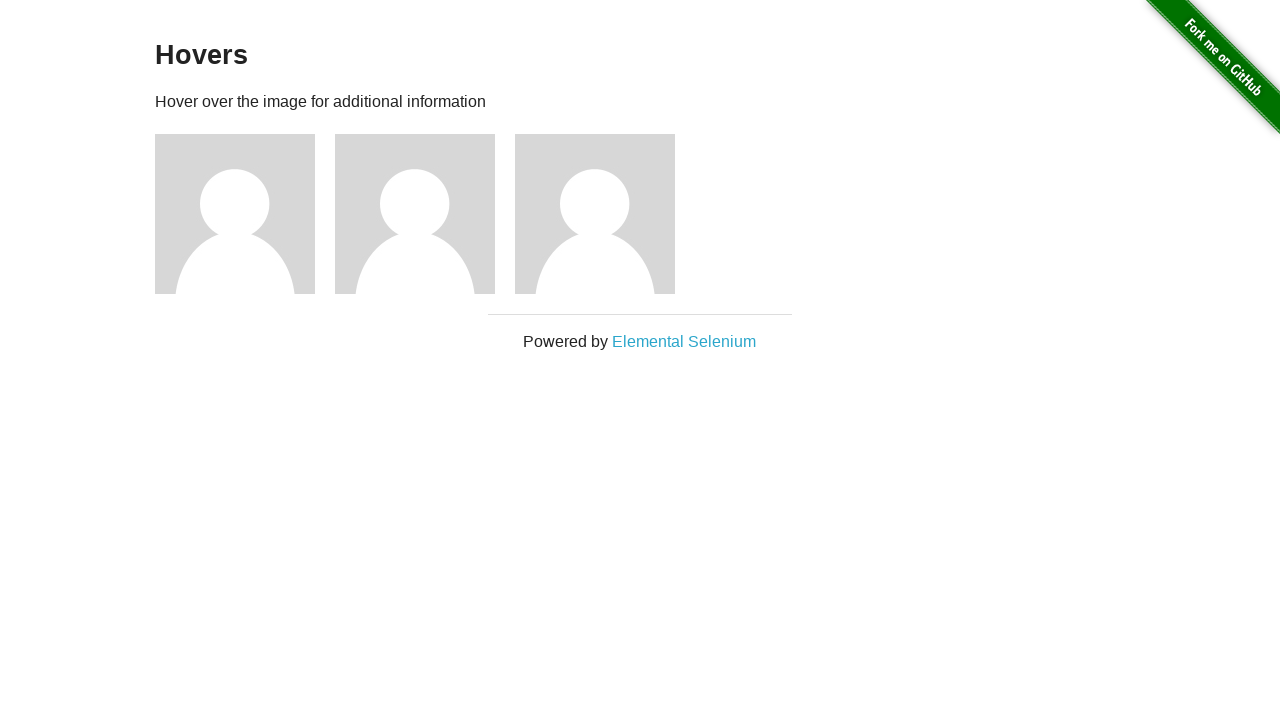

Located the first avatar element
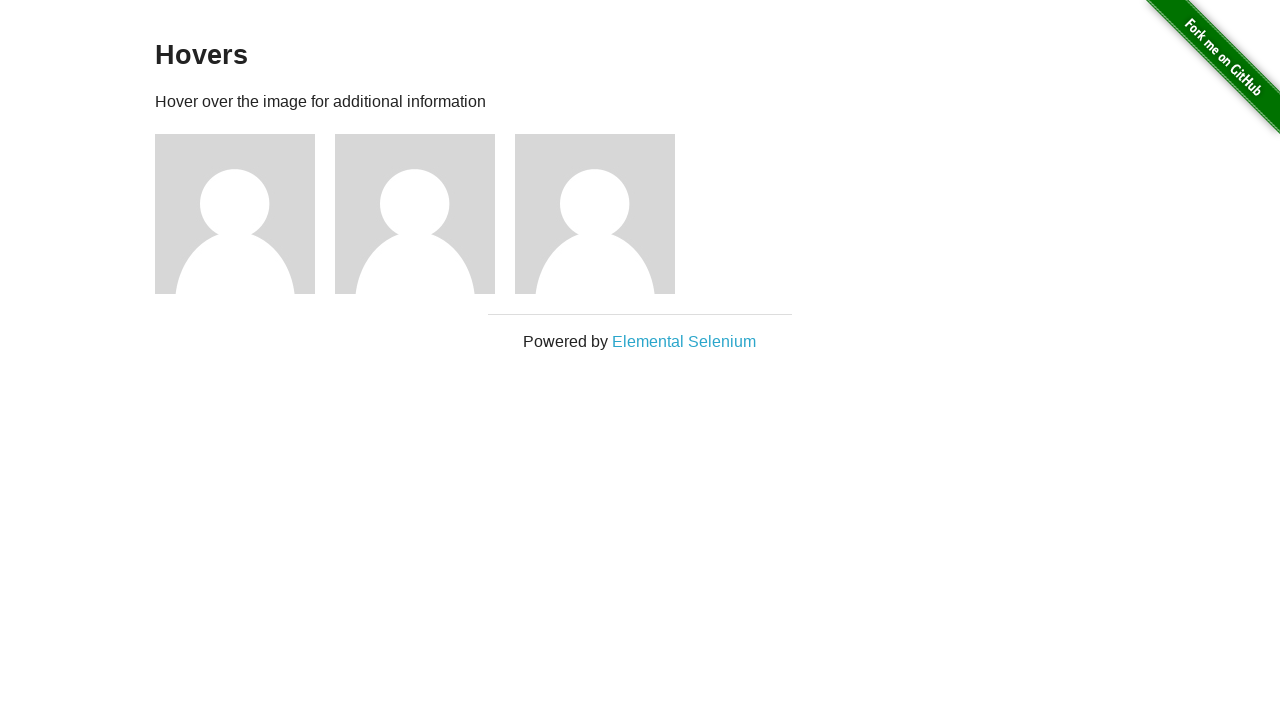

Hovered over the avatar image at (245, 214) on .figure >> nth=0
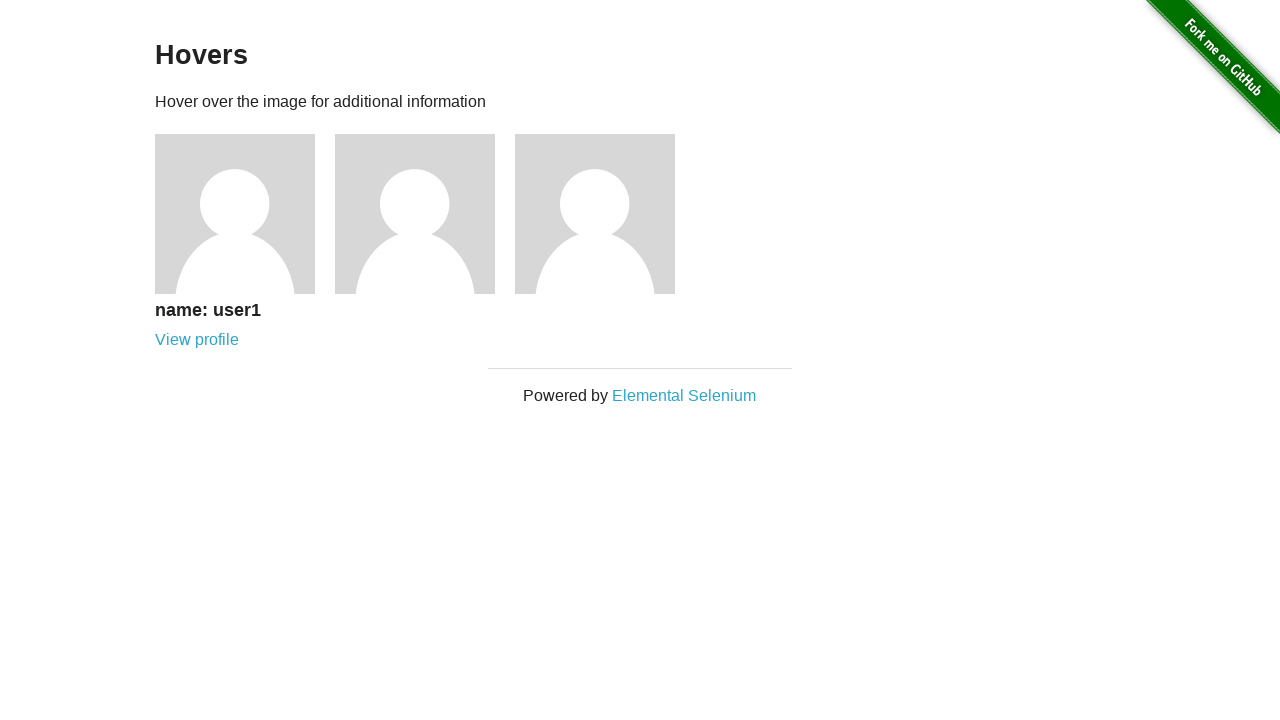

Located the avatar caption element
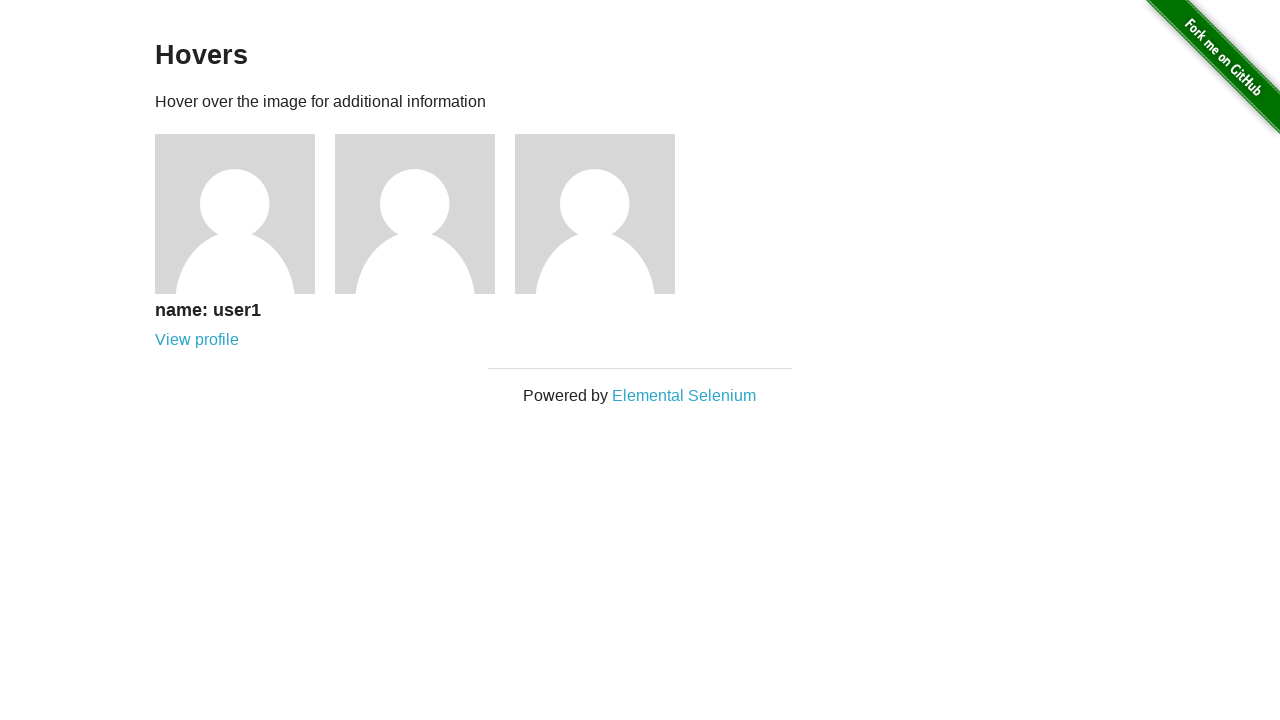

Verified that the caption is visible after hovering
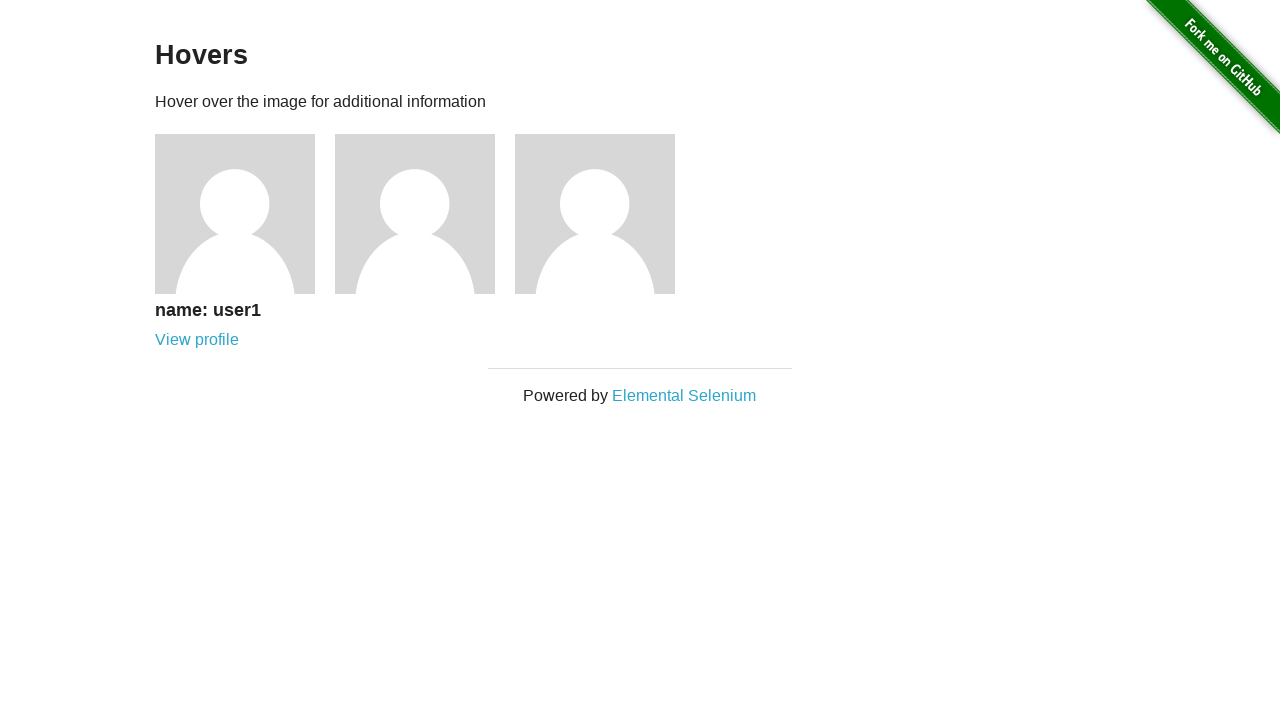

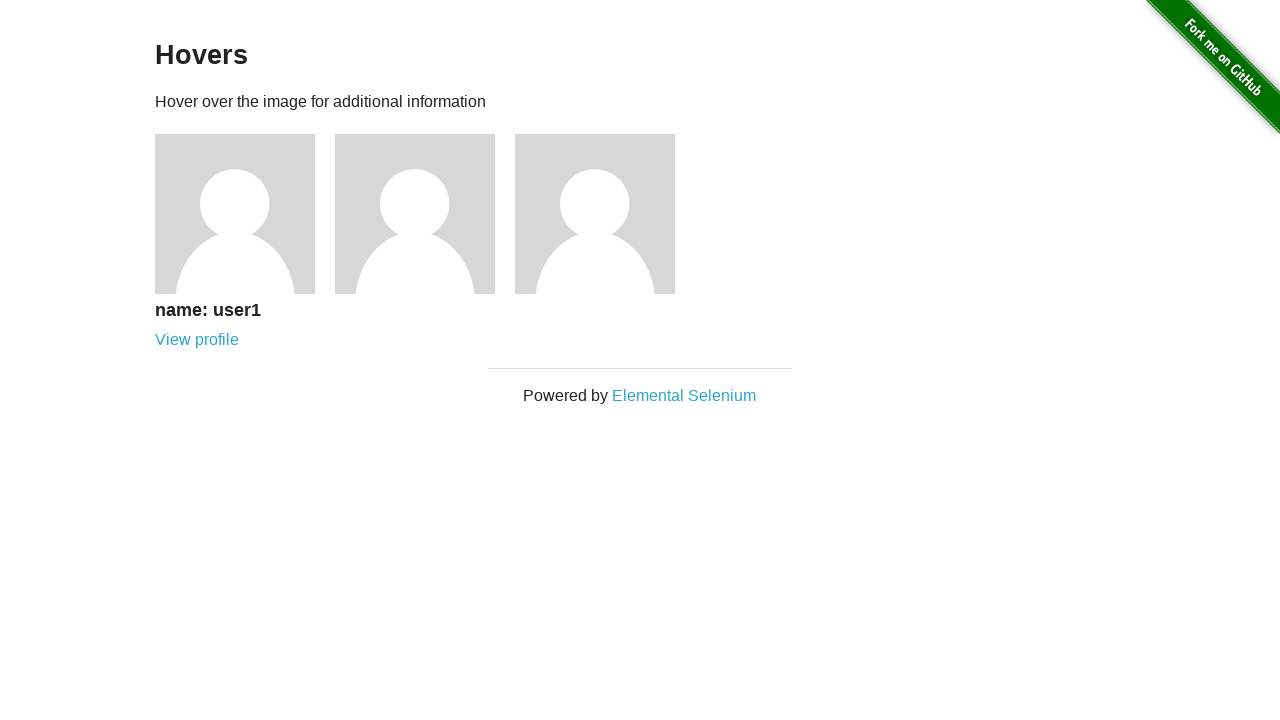